Tests handling multiple browser windows by clicking on social media links (Twitter, Facebook, YouTube, LinkedIn) that open in new tabs, iterating through all windows, and closing the child windows while keeping the parent window.

Starting URL: https://opensource-demo.orangehrmlive.com/web/index.php/auth/login

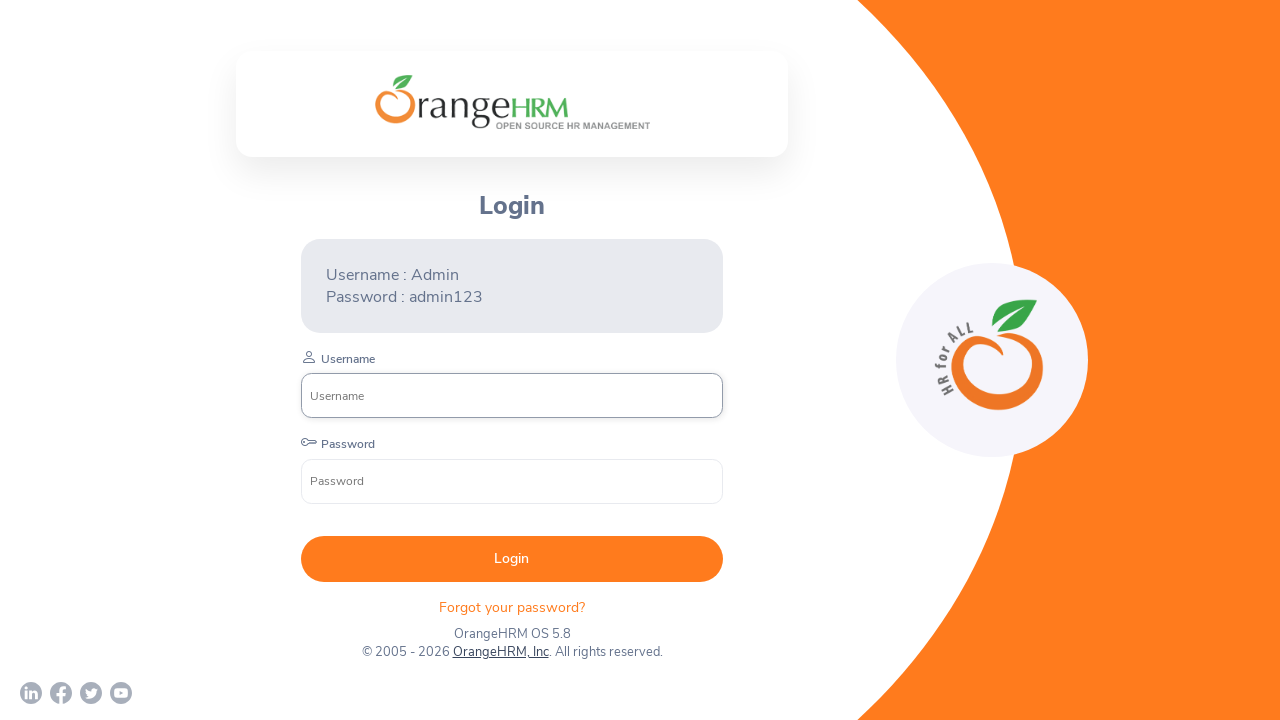

Waited 3 seconds for page to load
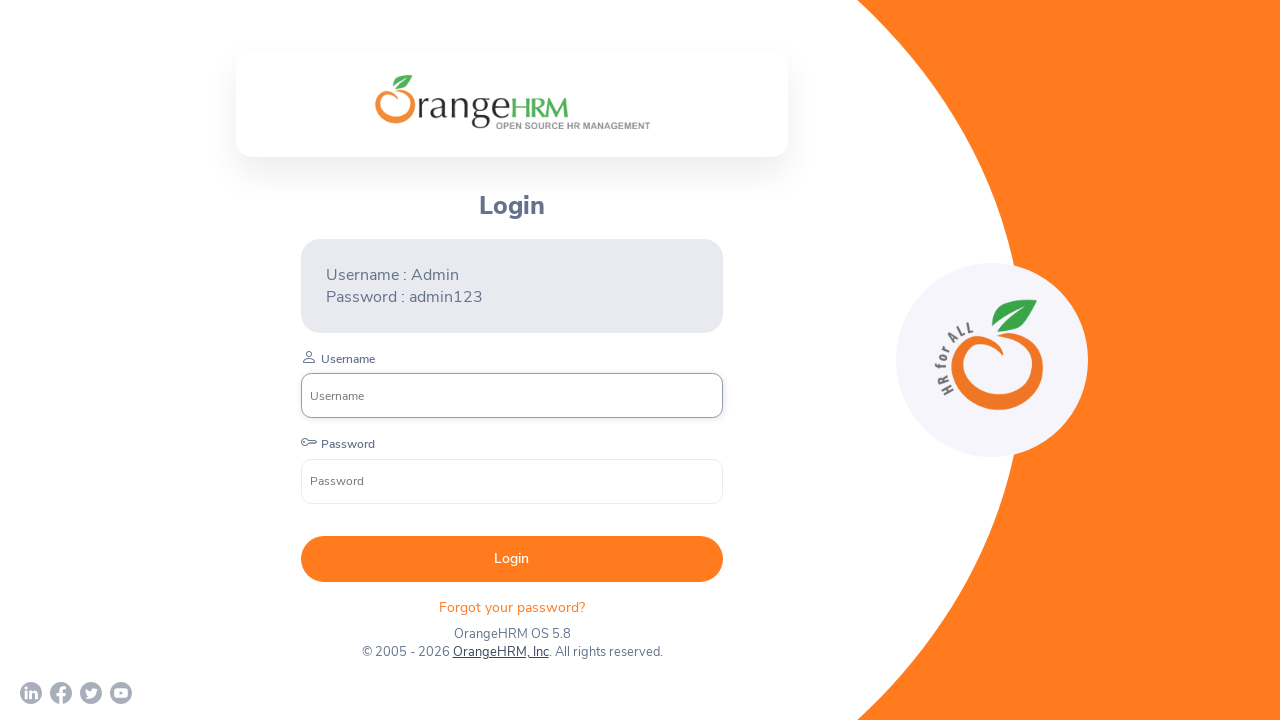

Clicked Twitter social media link at (91, 693) on a[href*='twitter']
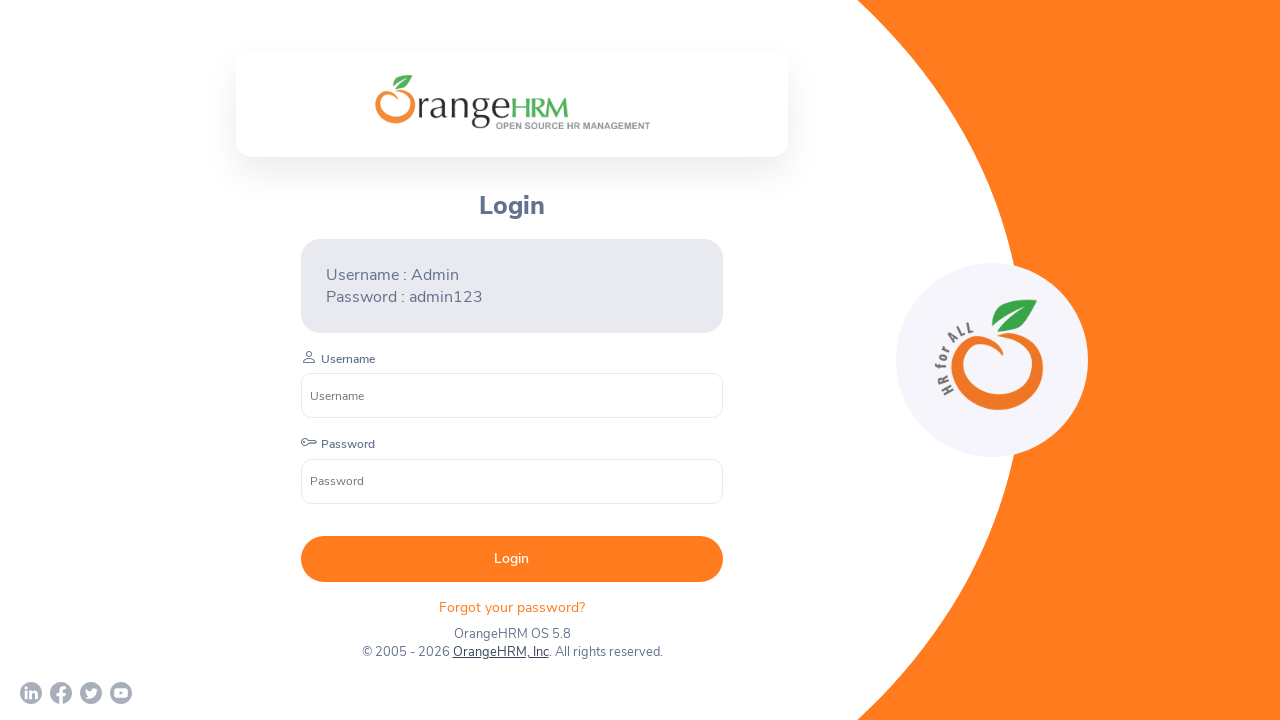

Clicked Facebook social media link at (61, 693) on a[href*='facebook']
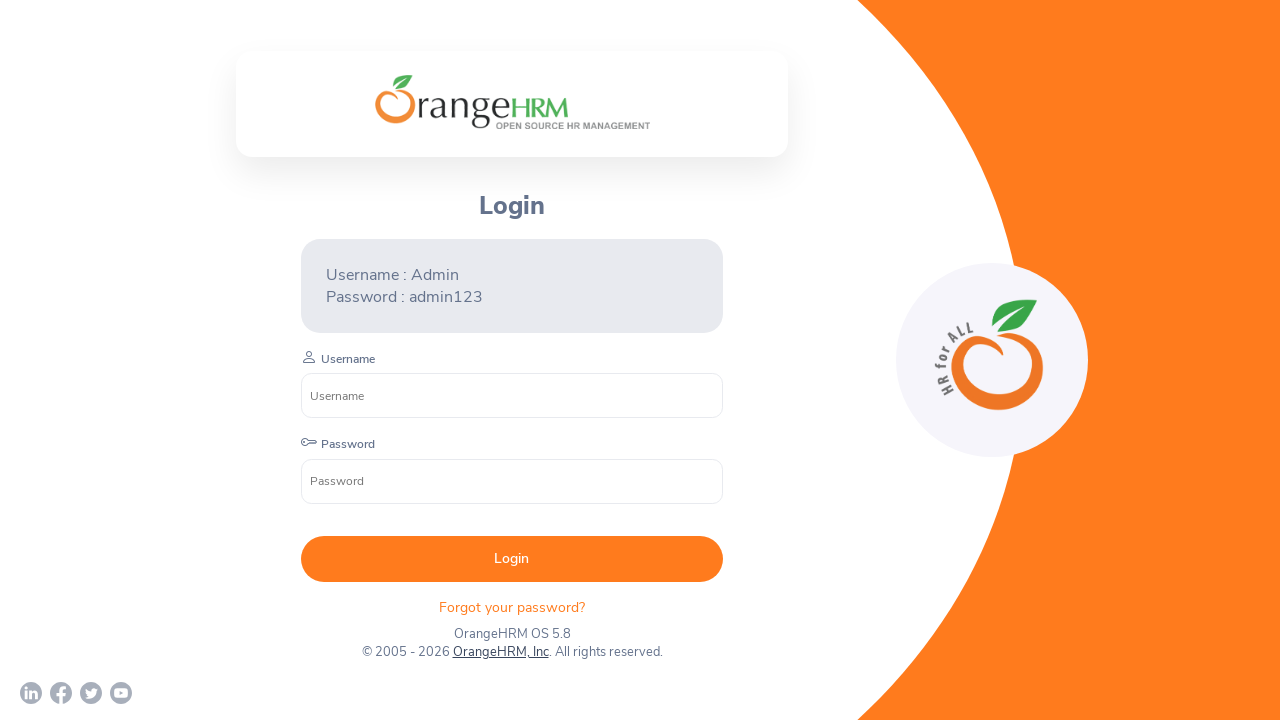

Clicked YouTube social media link at (121, 693) on a[href*='youtube']
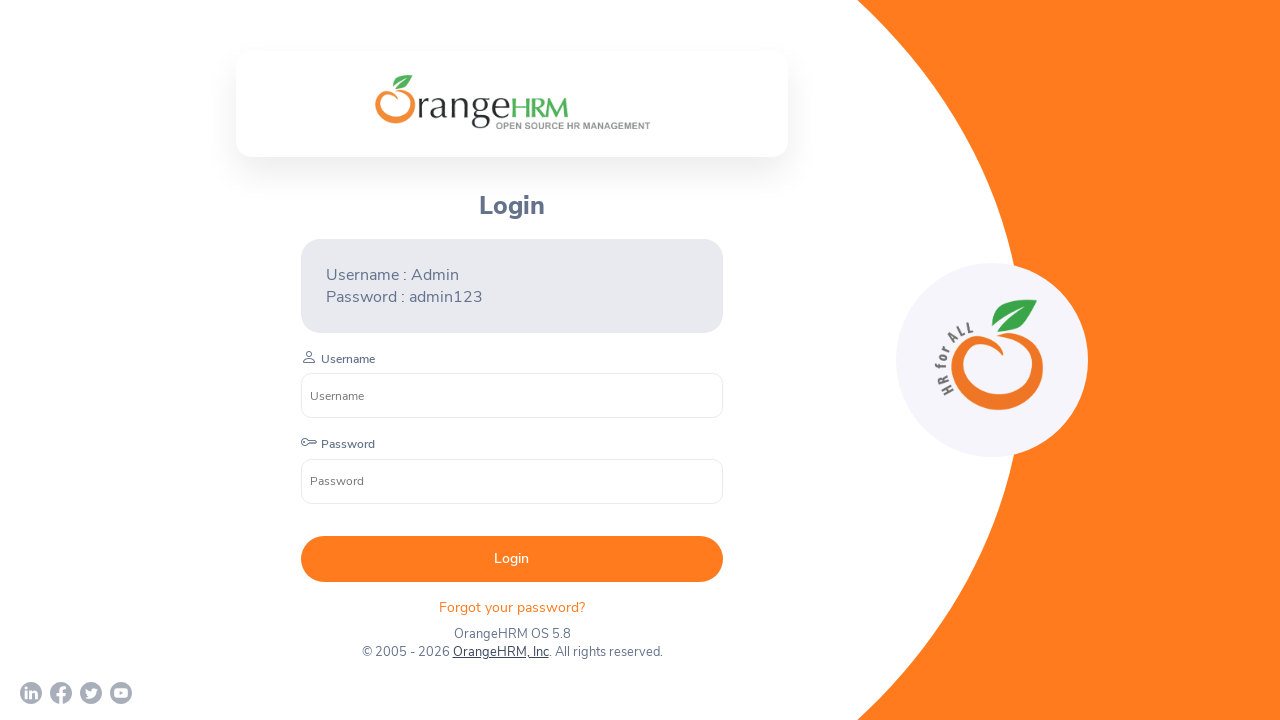

Clicked LinkedIn social media link at (31, 693) on a[href*='linkedin']
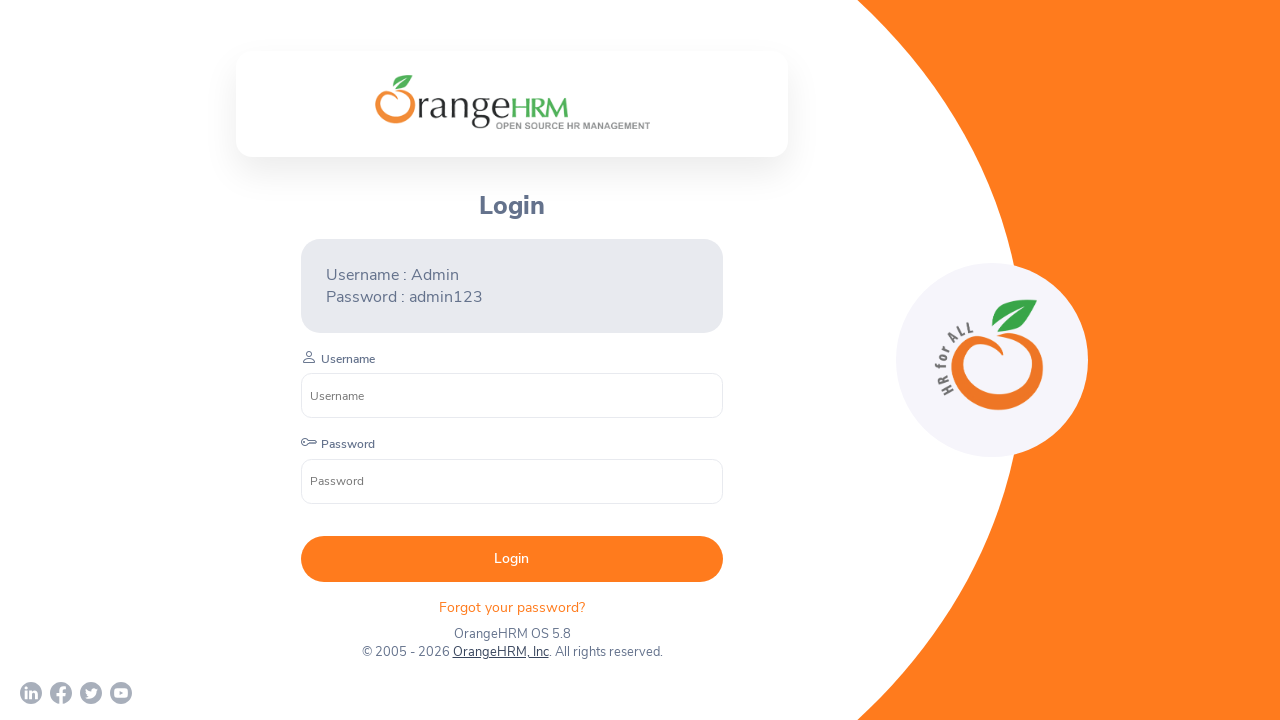

Retrieved all pages/windows from context
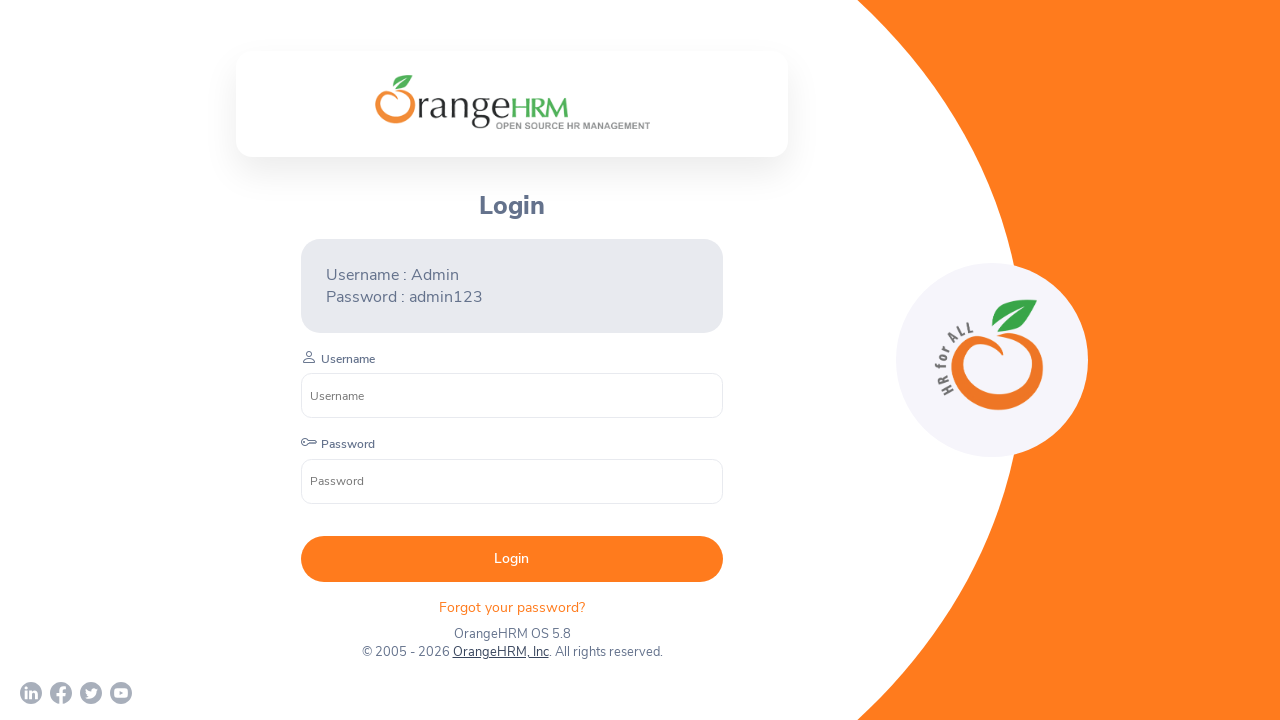

Printed page URL: https://opensource-demo.orangehrmlive.com/web/index.php/auth/login
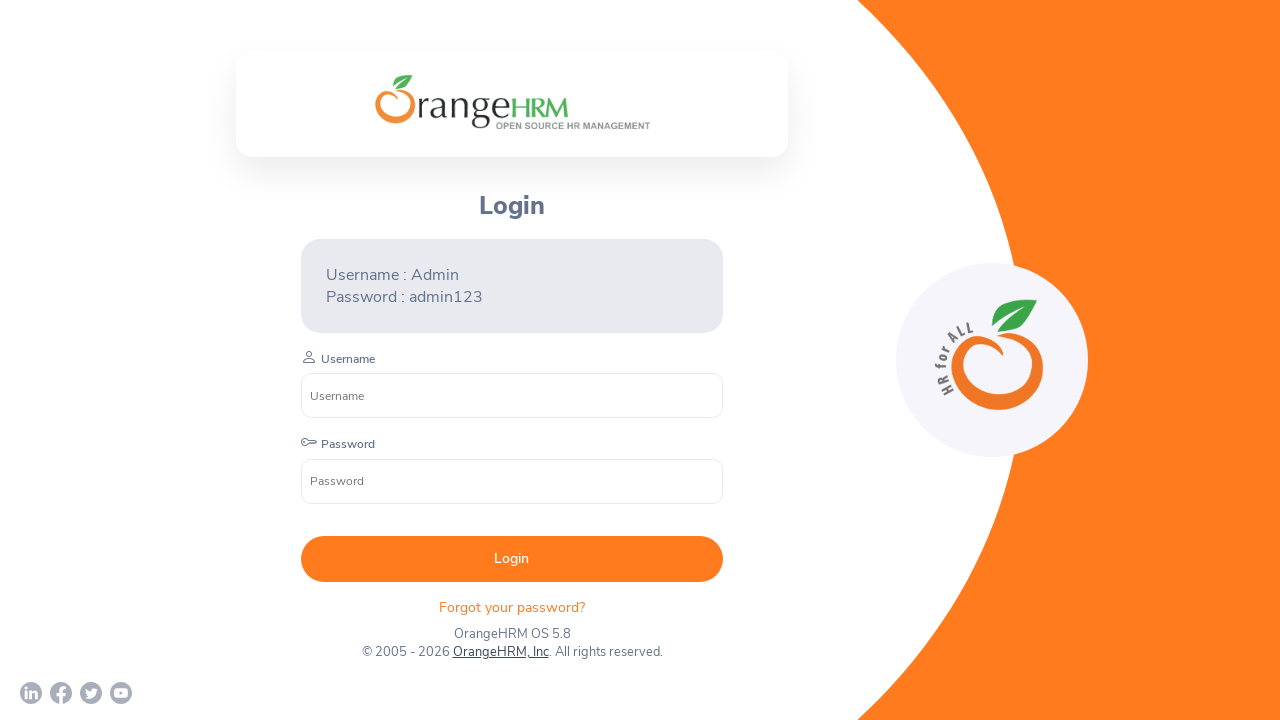

Waited 1 second before processing next page
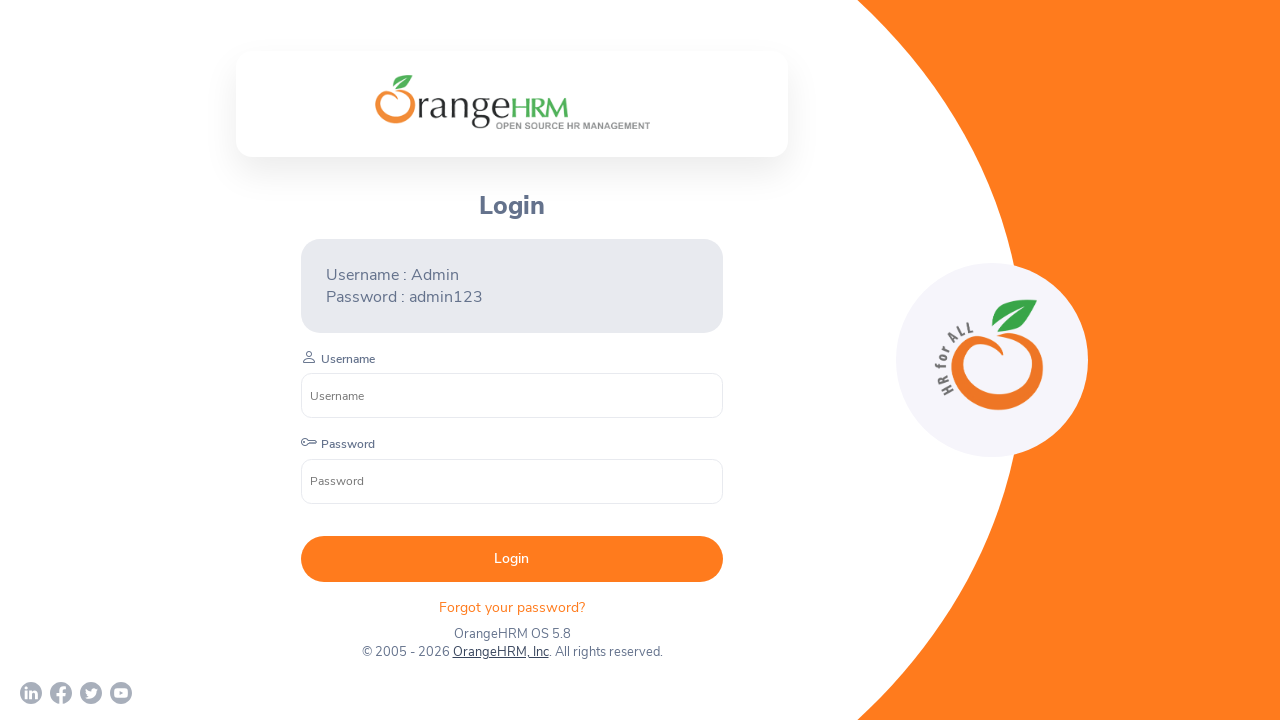

Printed page URL: chrome-error://chromewebdata/
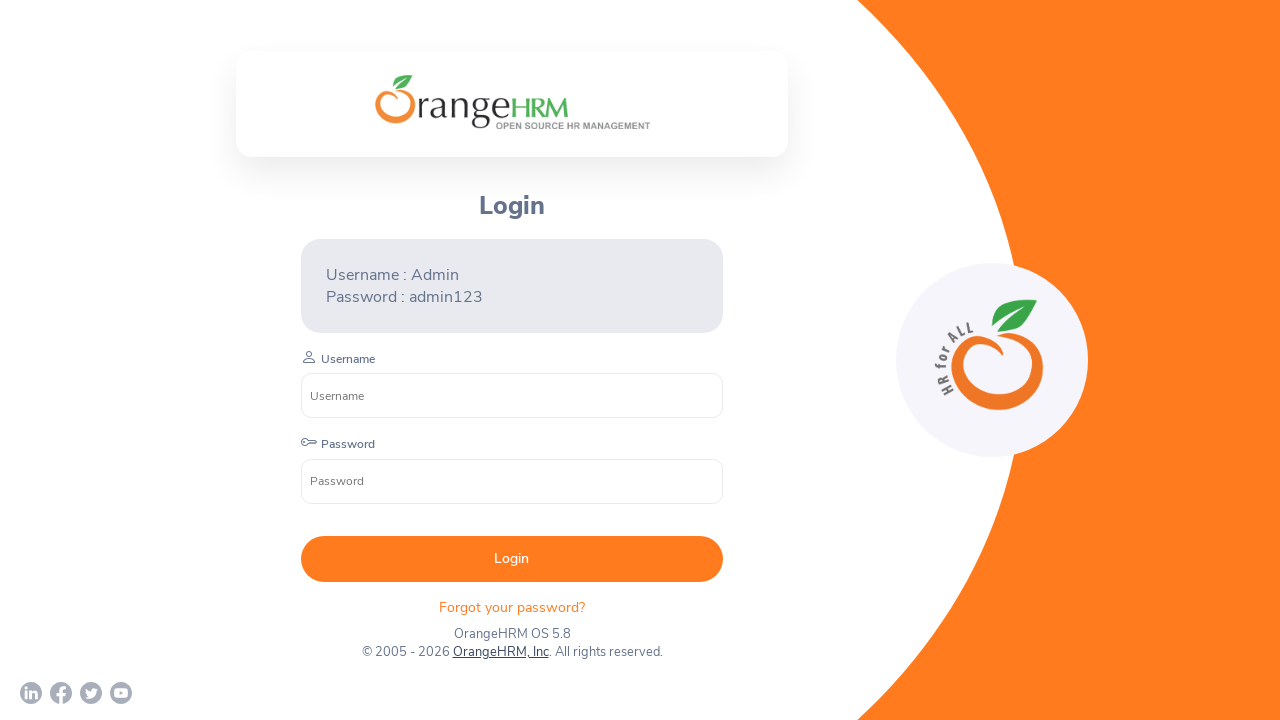

Waited 1 second before processing next page
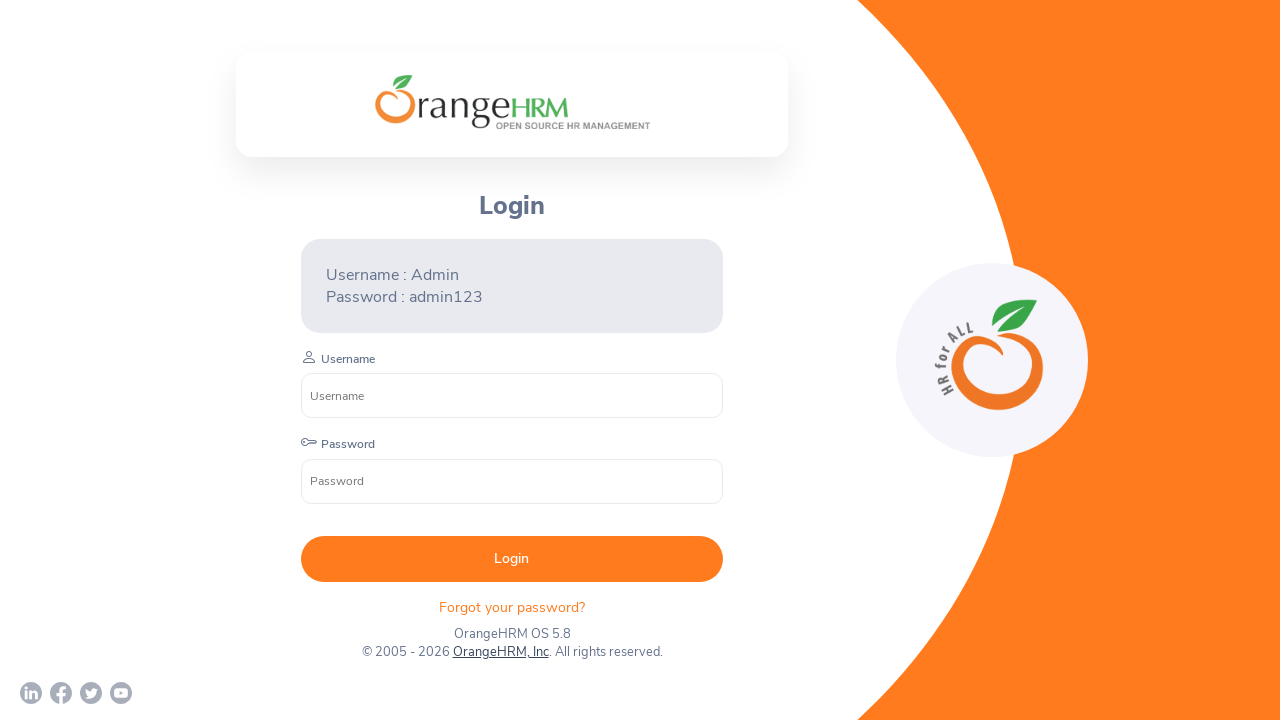

Closed child window
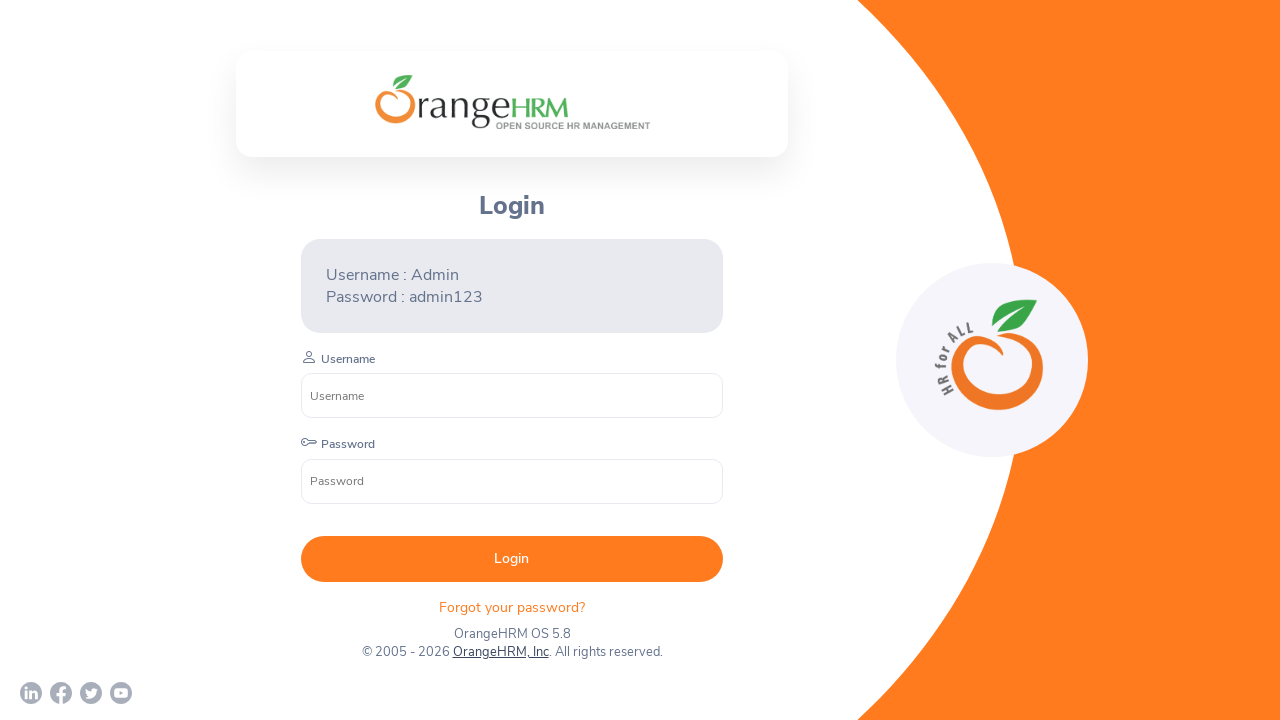

Printed page URL: chrome-error://chromewebdata/
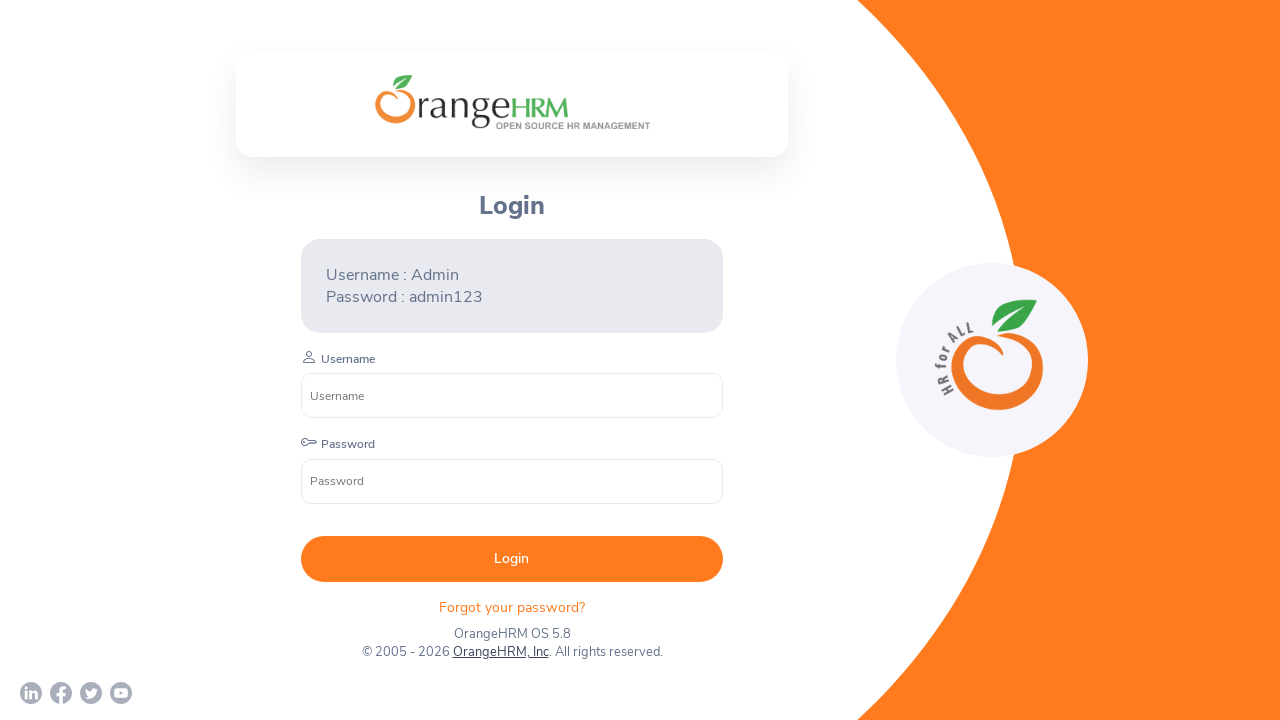

Waited 1 second before processing next page
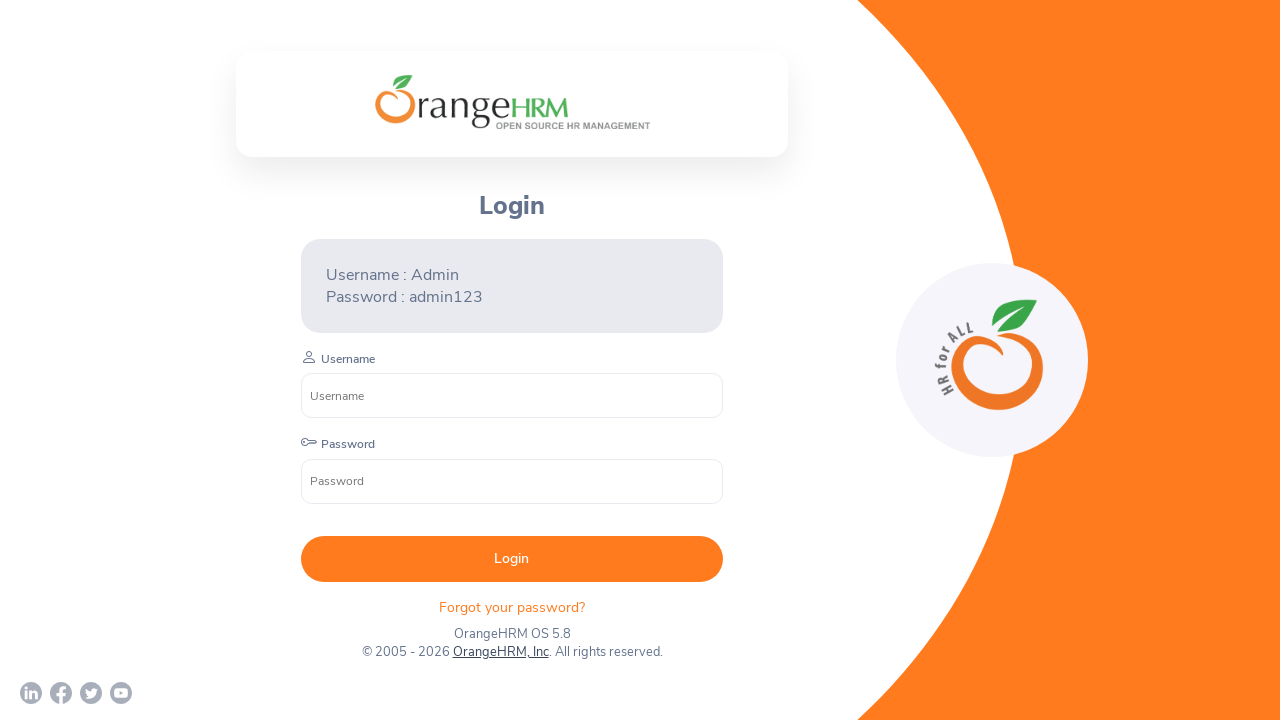

Closed child window
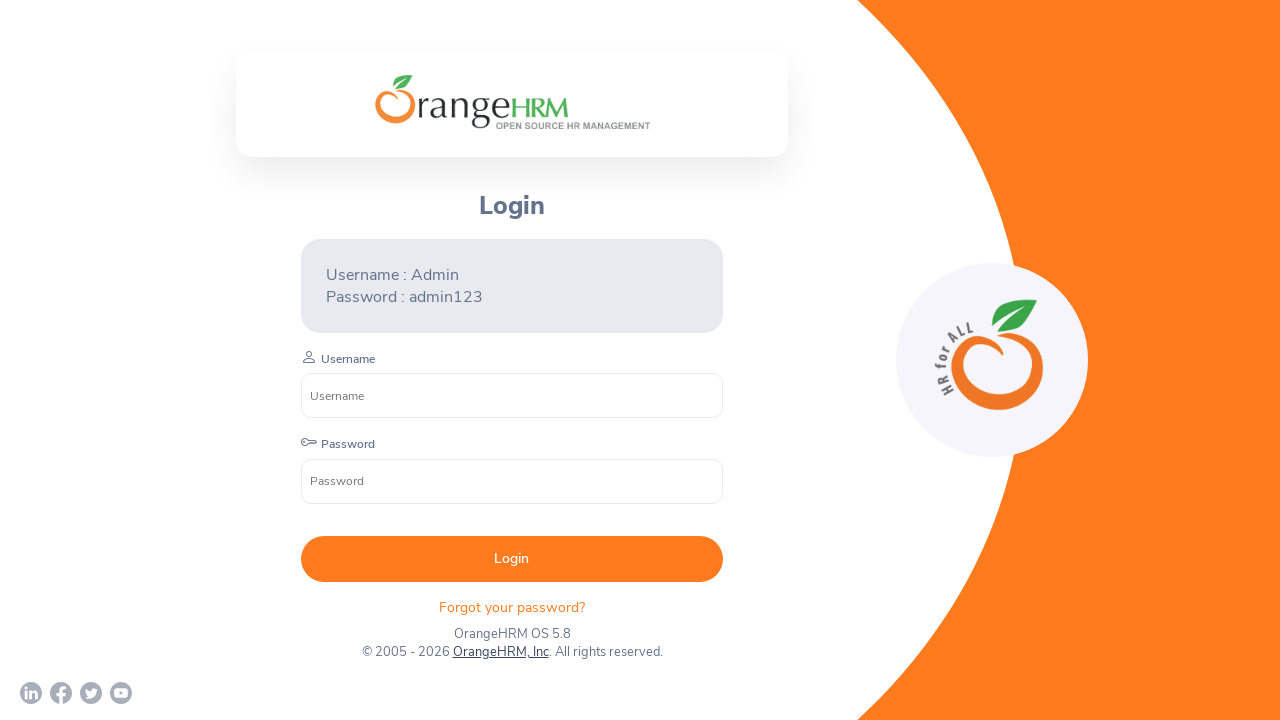

Printed page URL: https://www.youtube.com/c/OrangeHRMInc
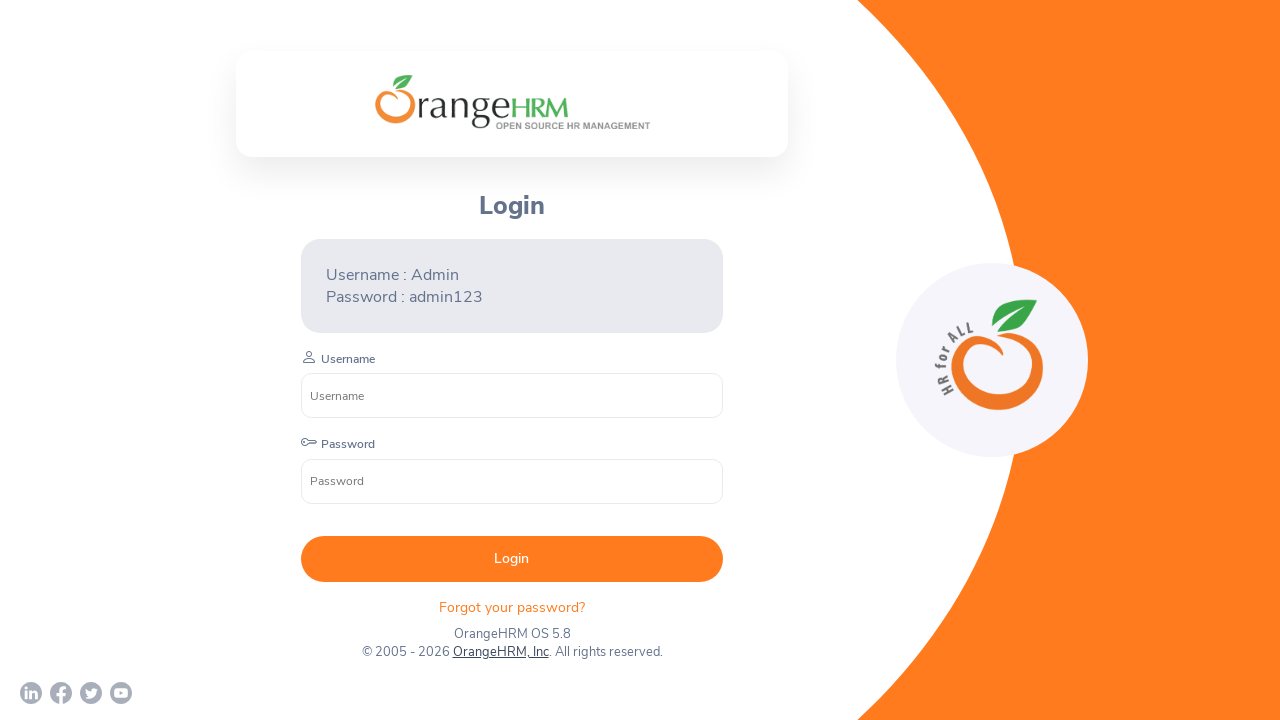

Waited 1 second before processing next page
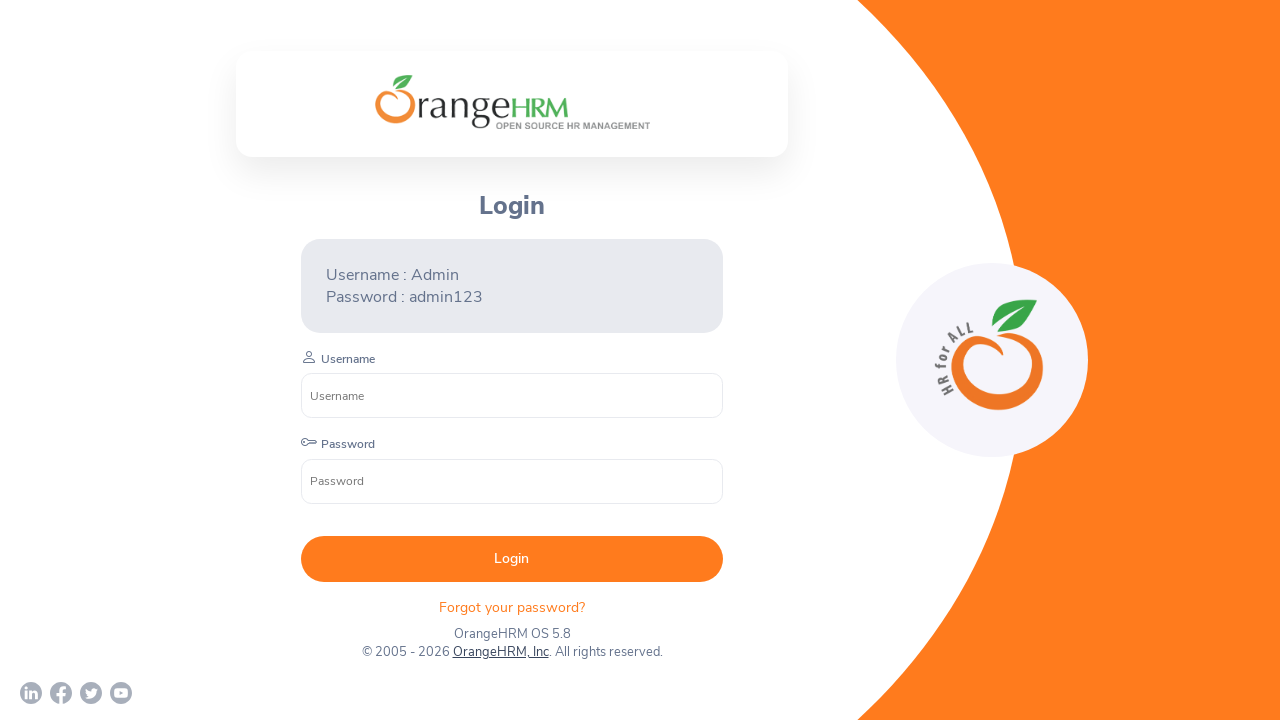

Closed child window
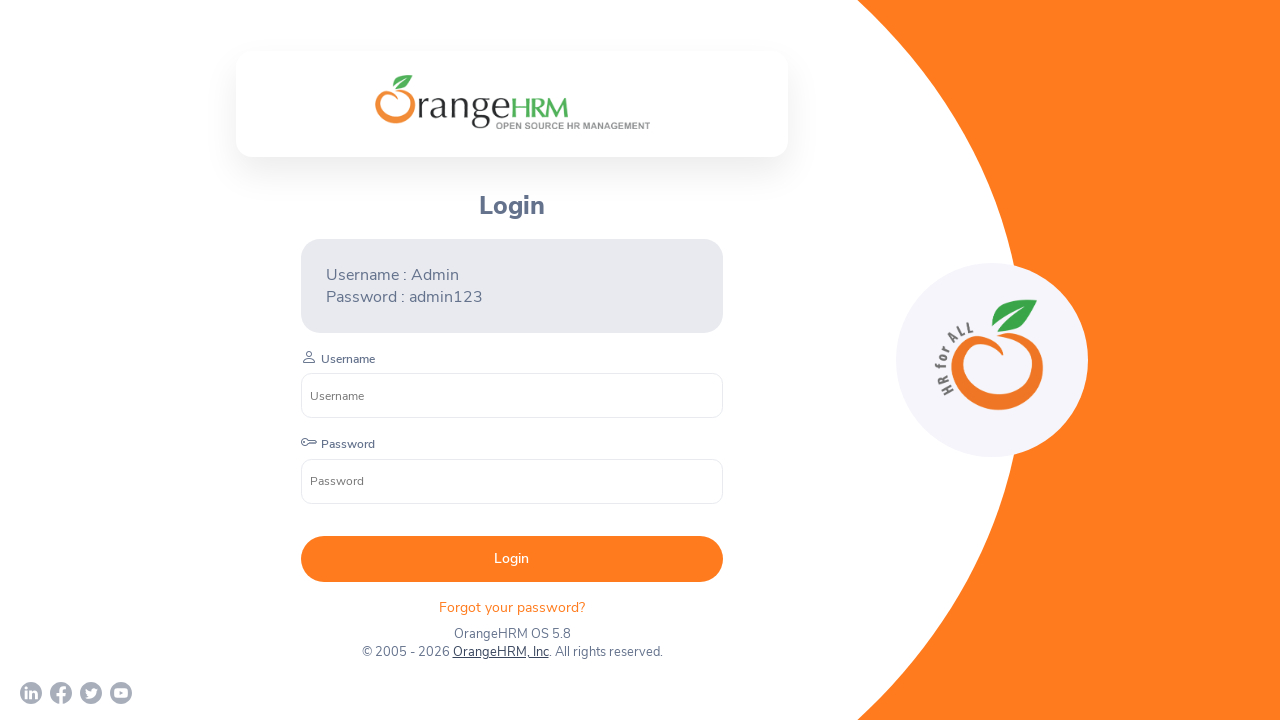

Printed page URL: chrome-error://chromewebdata/
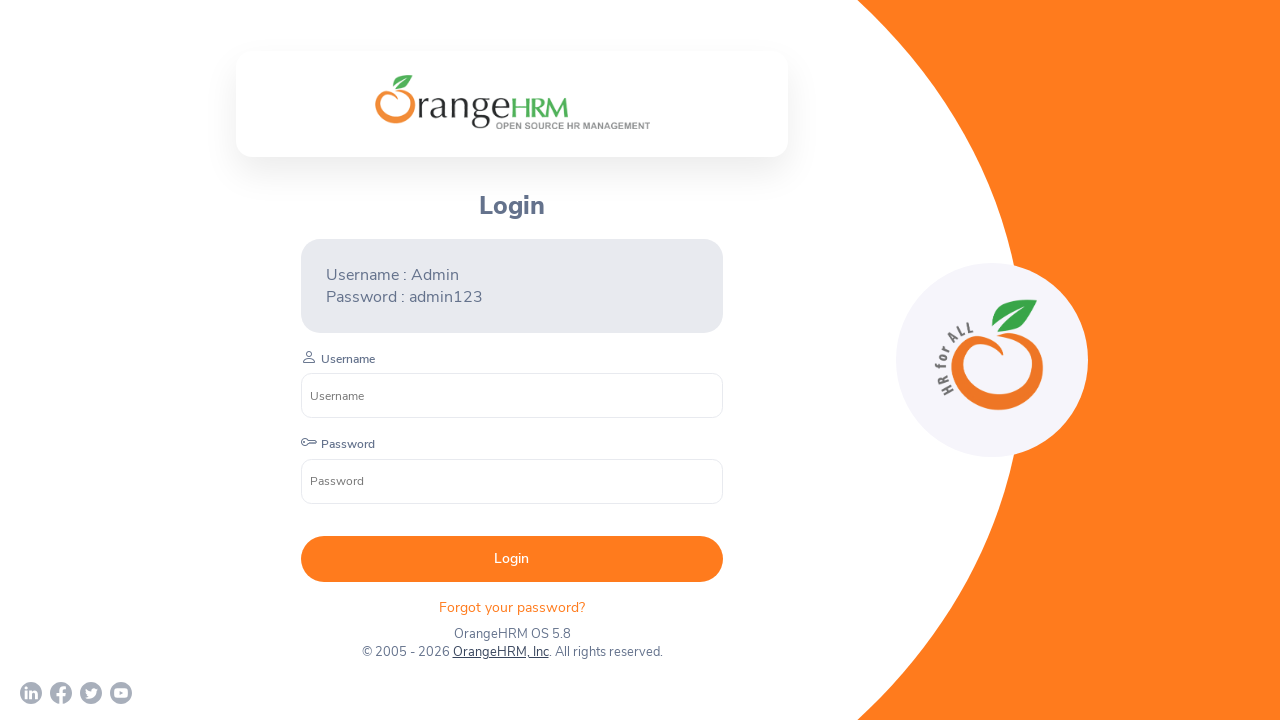

Waited 1 second before processing next page
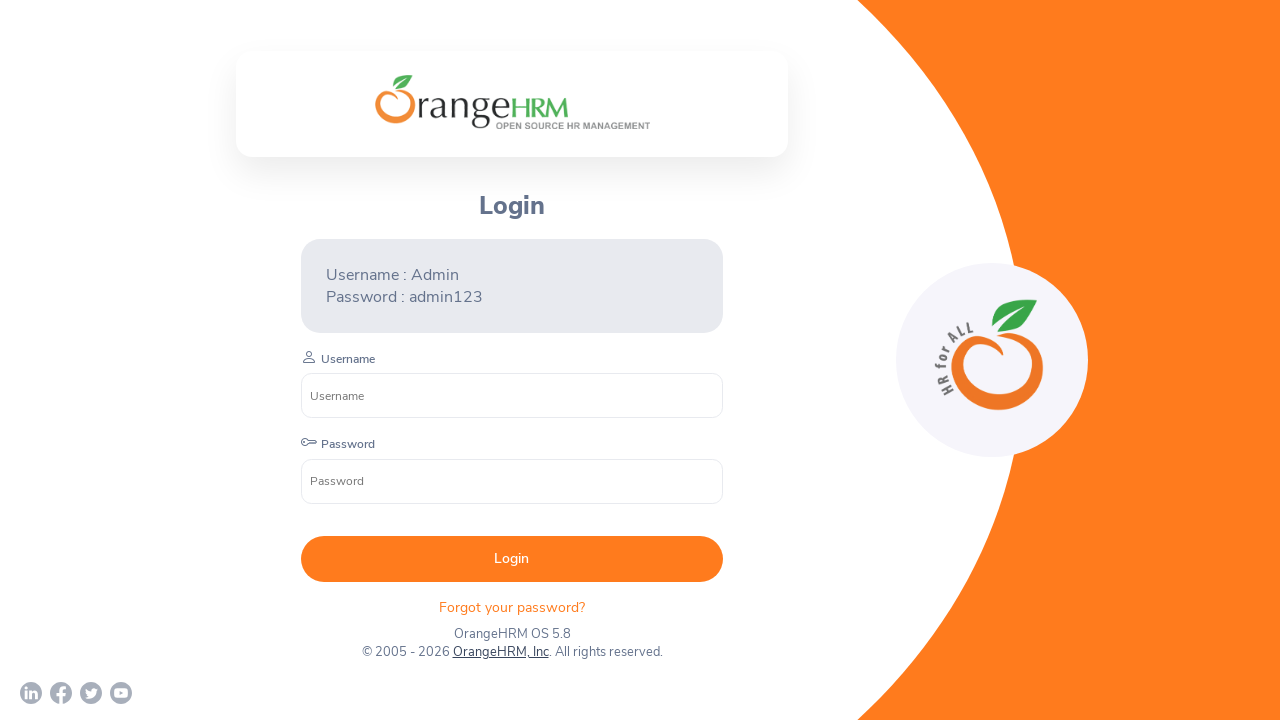

Closed child window
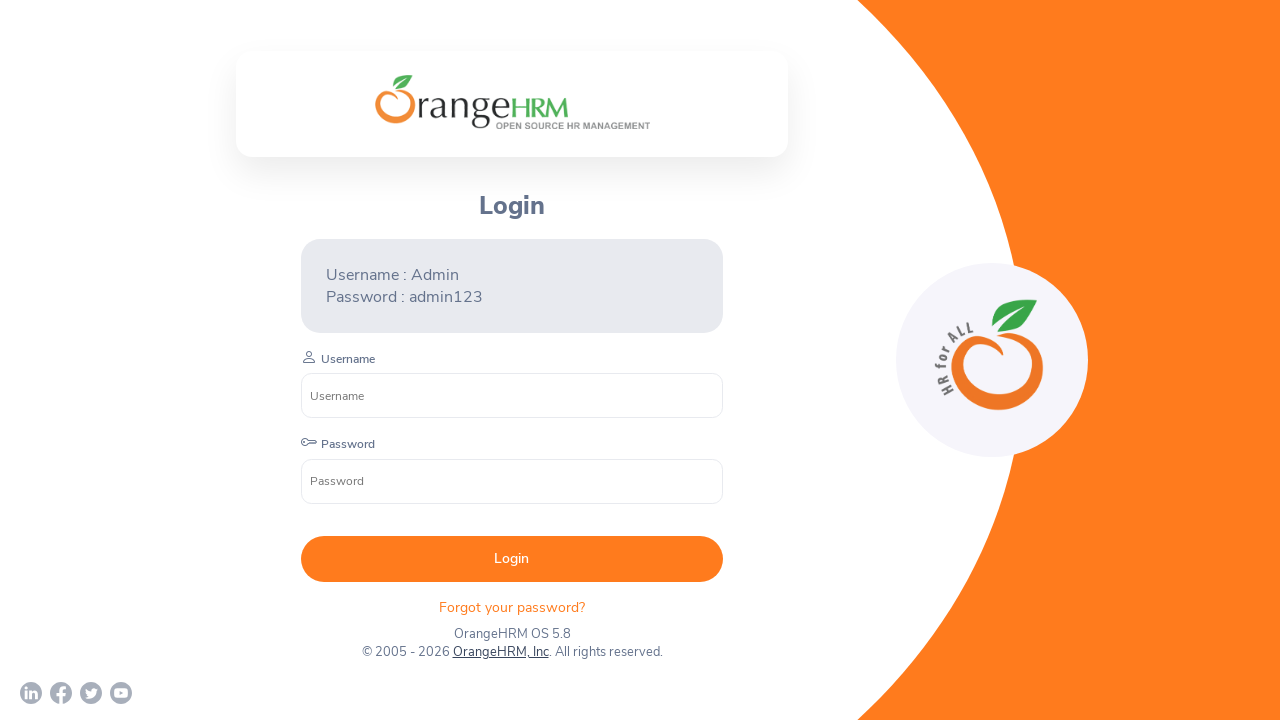

Verified parent window URL: https://opensource-demo.orangehrmlive.com/web/index.php/auth/login
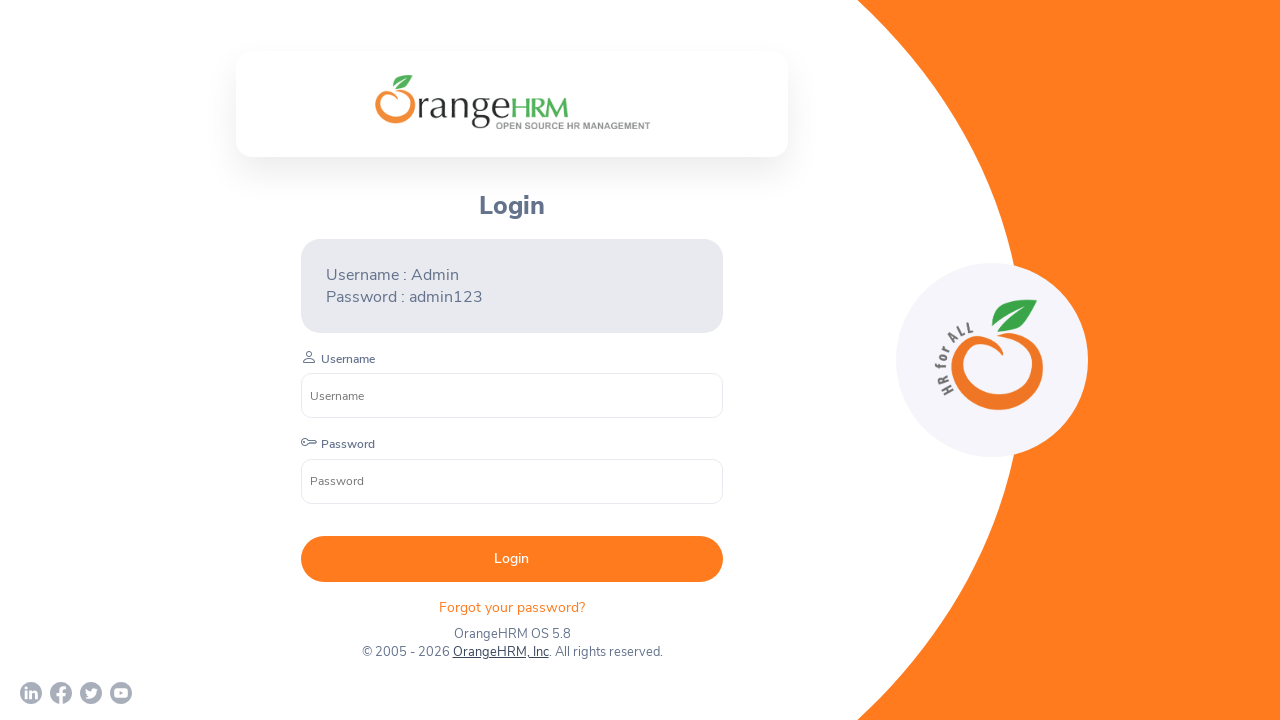

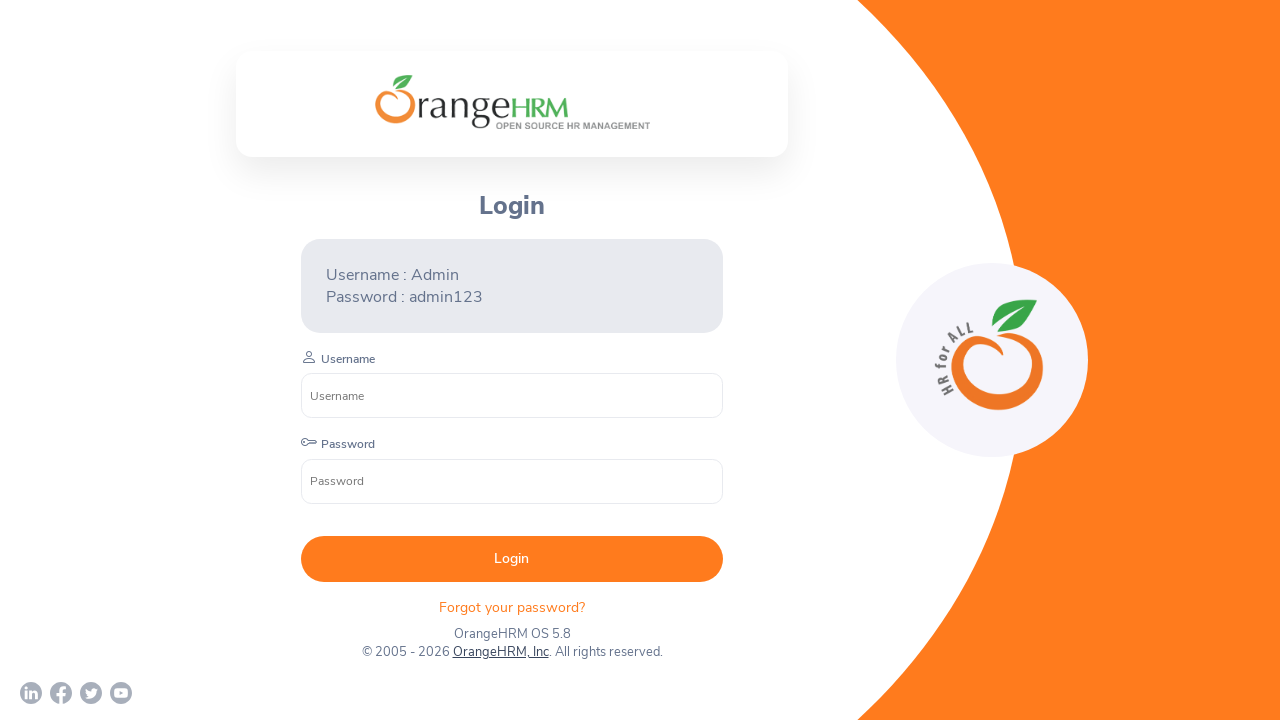